Tests a math form by reading a value from the page, calculating a mathematical function (log of absolute value of 12*sin(x)), filling the result into a form field, checking a checkbox, selecting a radio button, and submitting the form.

Starting URL: https://suninjuly.github.io/math.html

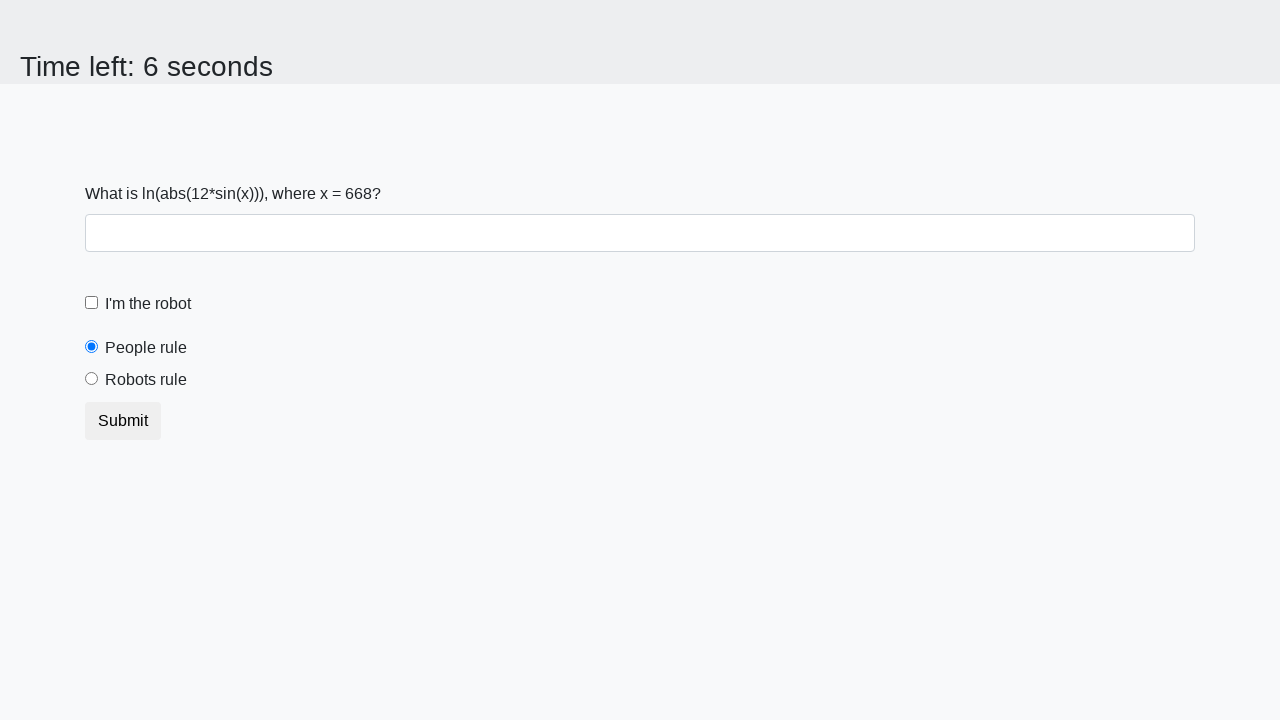

Read x value from #input_value element
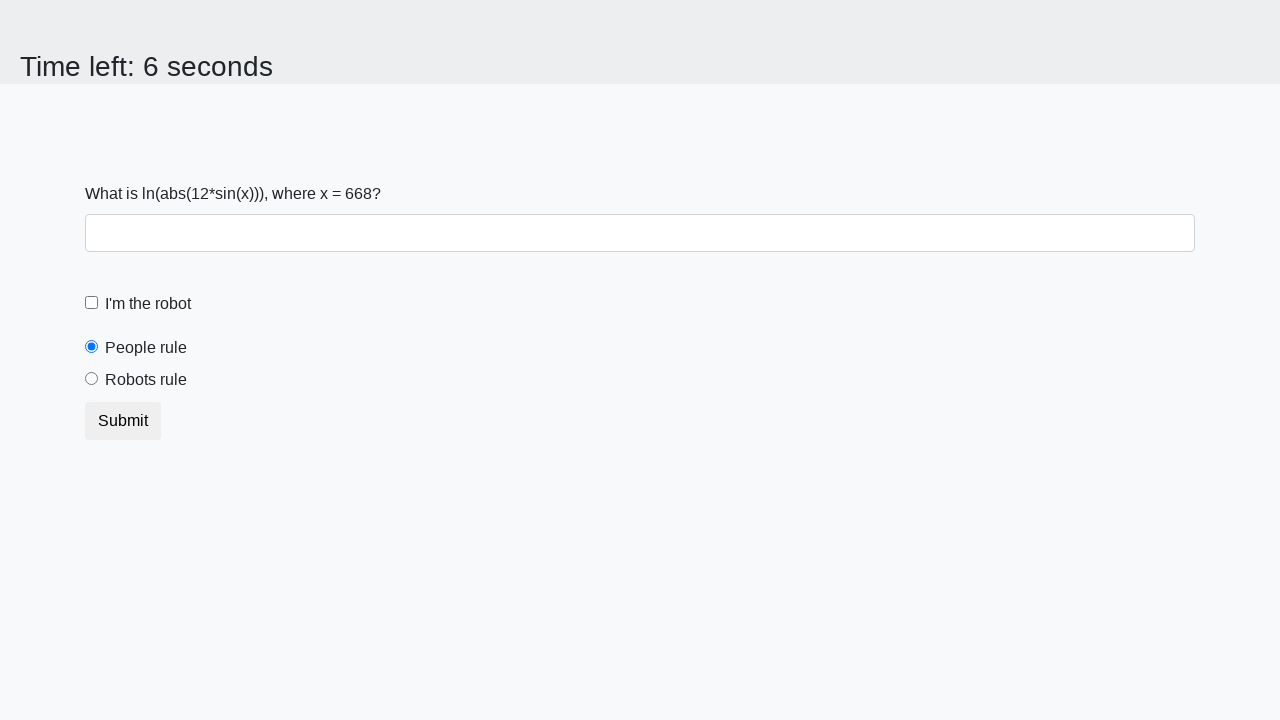

Calculated math result: log(abs(12*sin(x)))
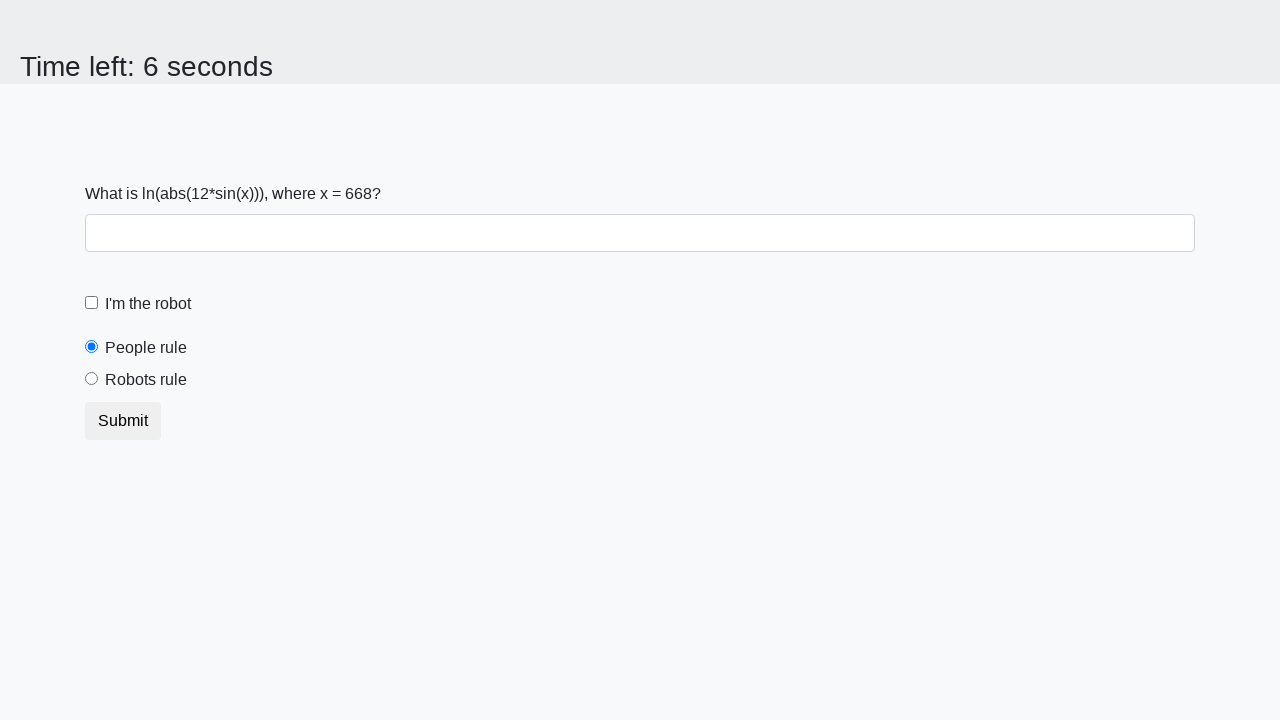

Filled calculated value into form control field on .form-control
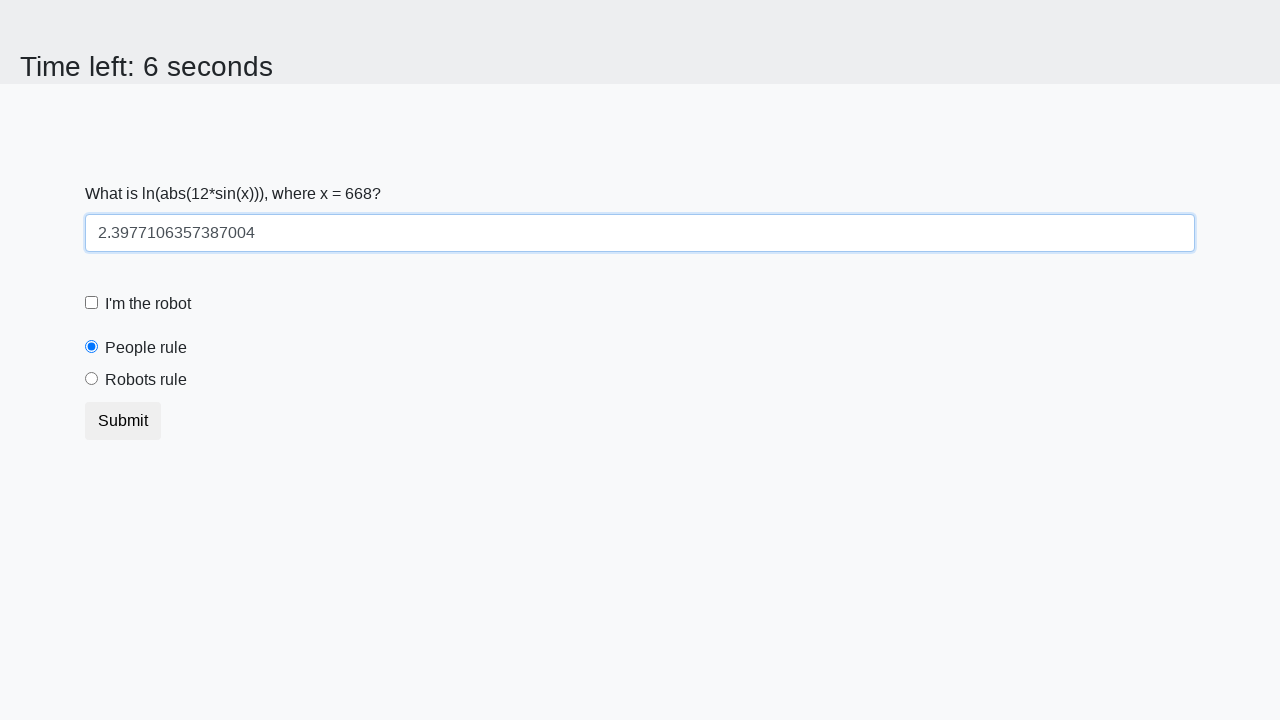

Checked the robot checkbox at (92, 303) on #robotCheckbox
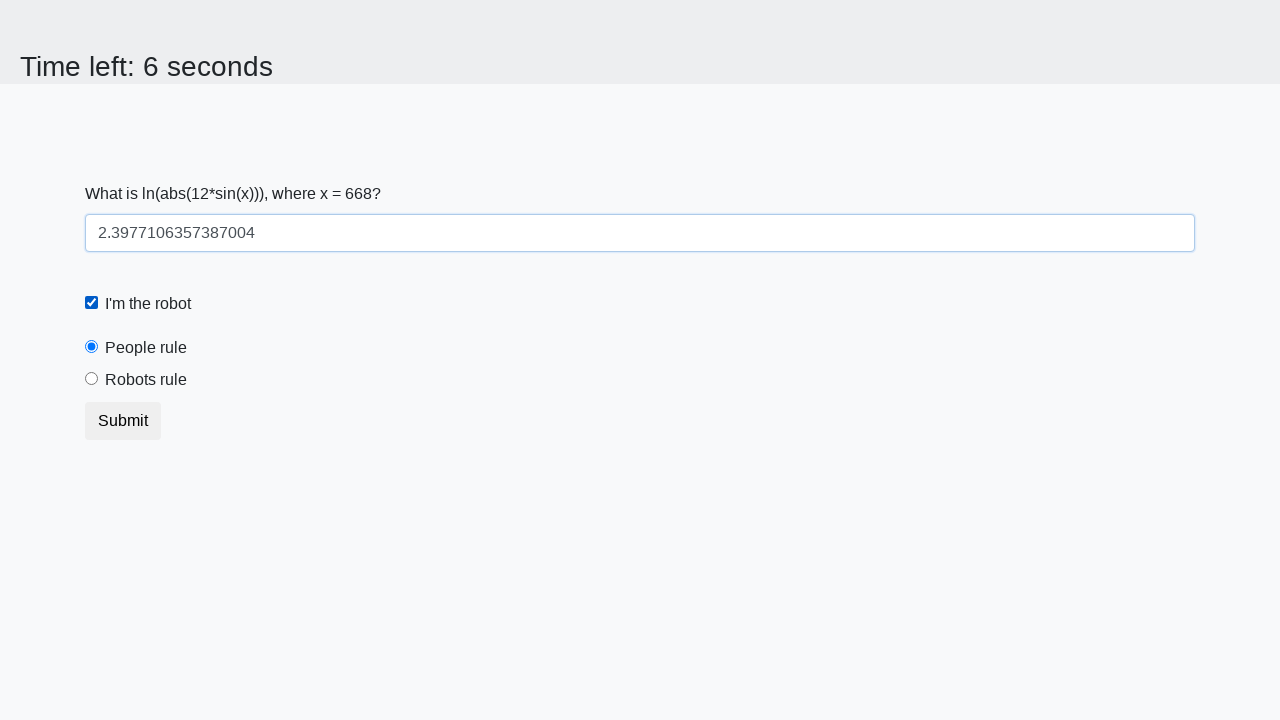

Selected the robots radio button at (92, 379) on [value='robots']
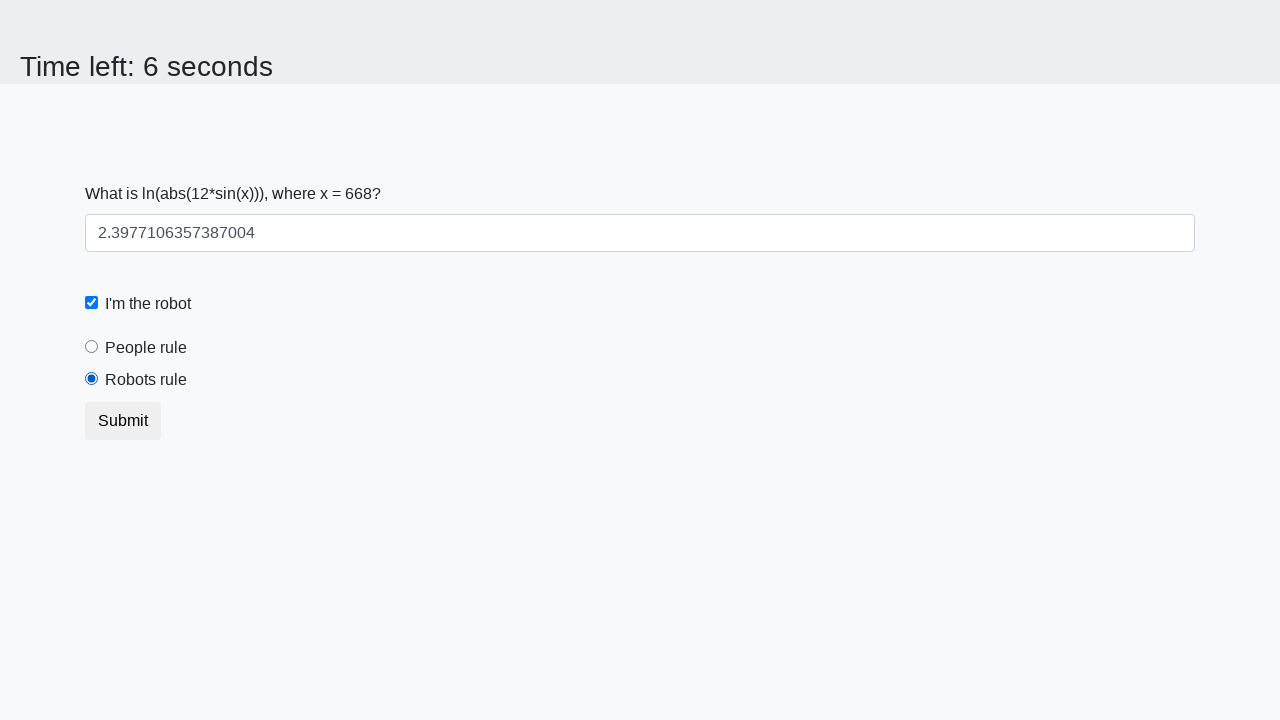

Clicked submit button to submit the form at (123, 421) on button.btn
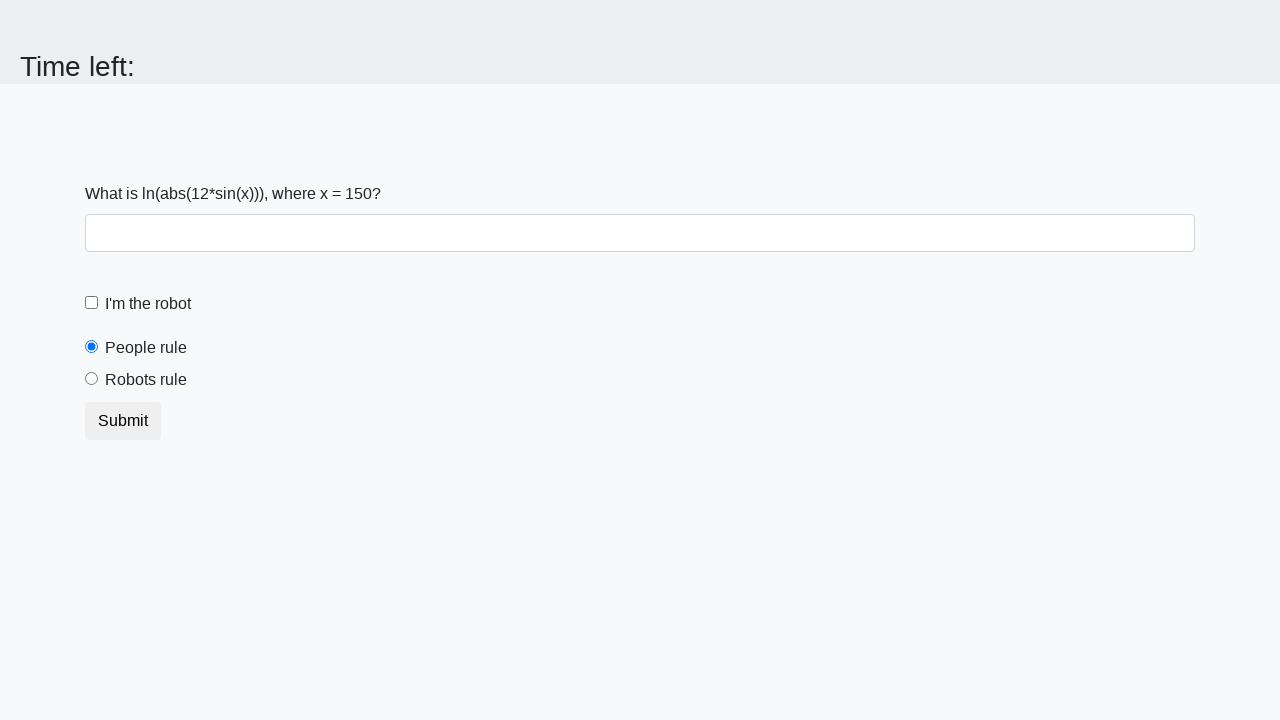

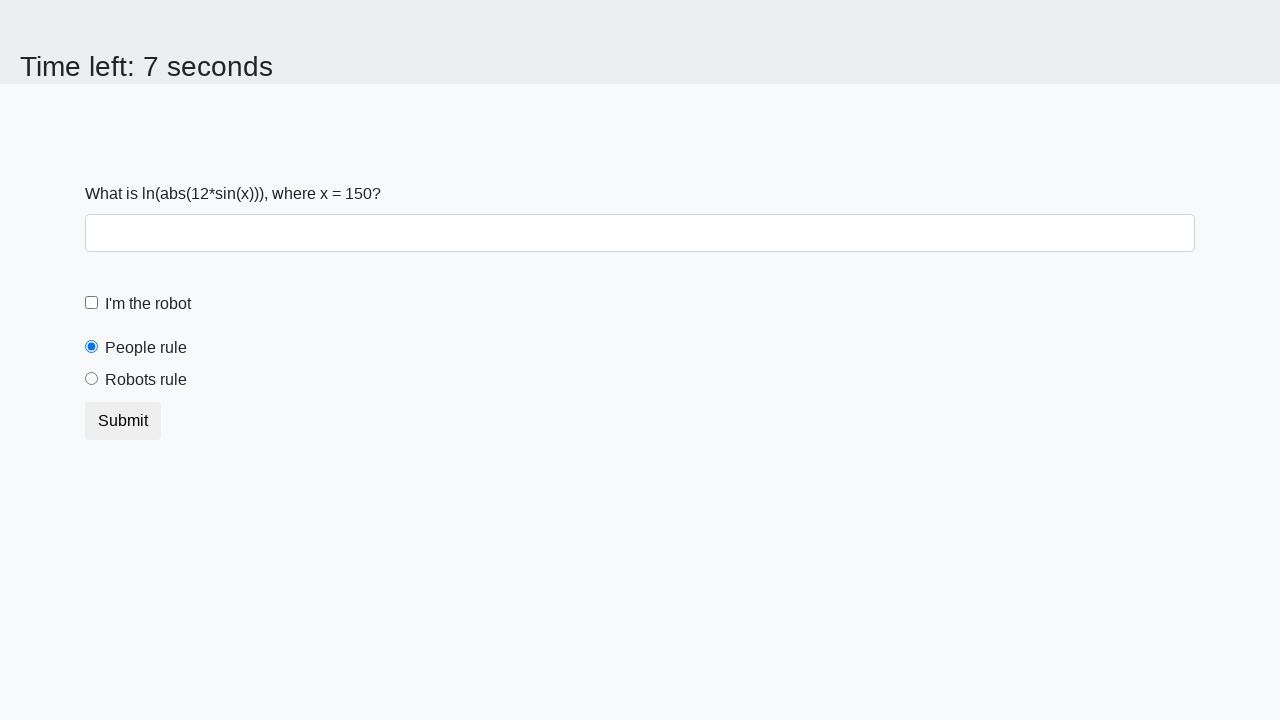